Tests JavaScript prompt alert functionality by clicking the prompt button, entering text into the alert, accepting it, and verifying the result message

Starting URL: https://the-internet.herokuapp.com/javascript_alerts

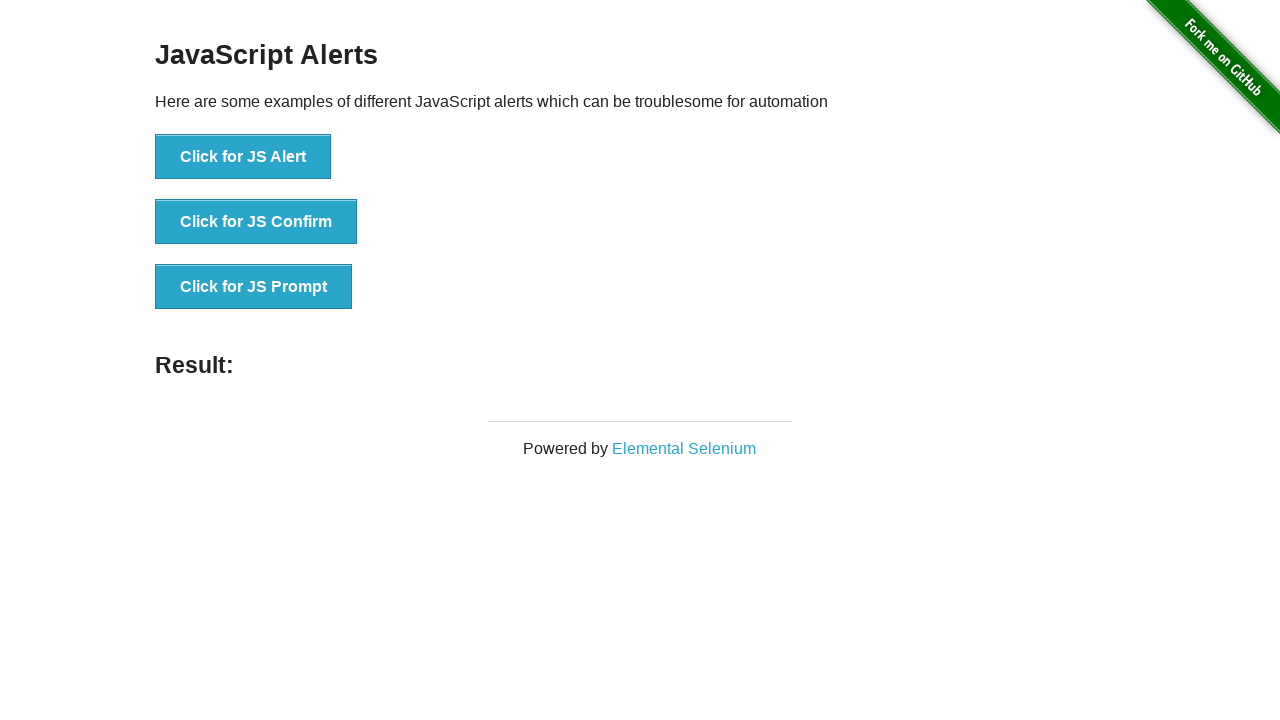

Clicked the JavaScript prompt button at (254, 287) on button[onclick='jsPrompt()']
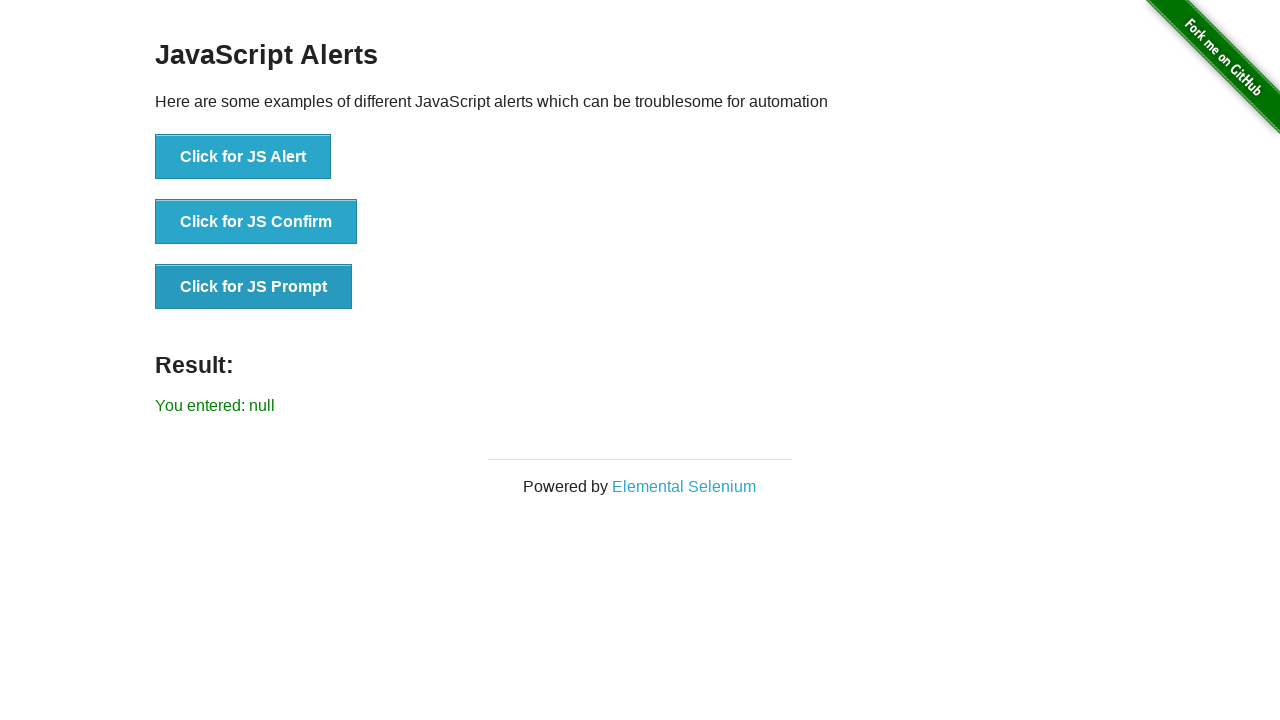

Registered dialog handler for prompt alerts
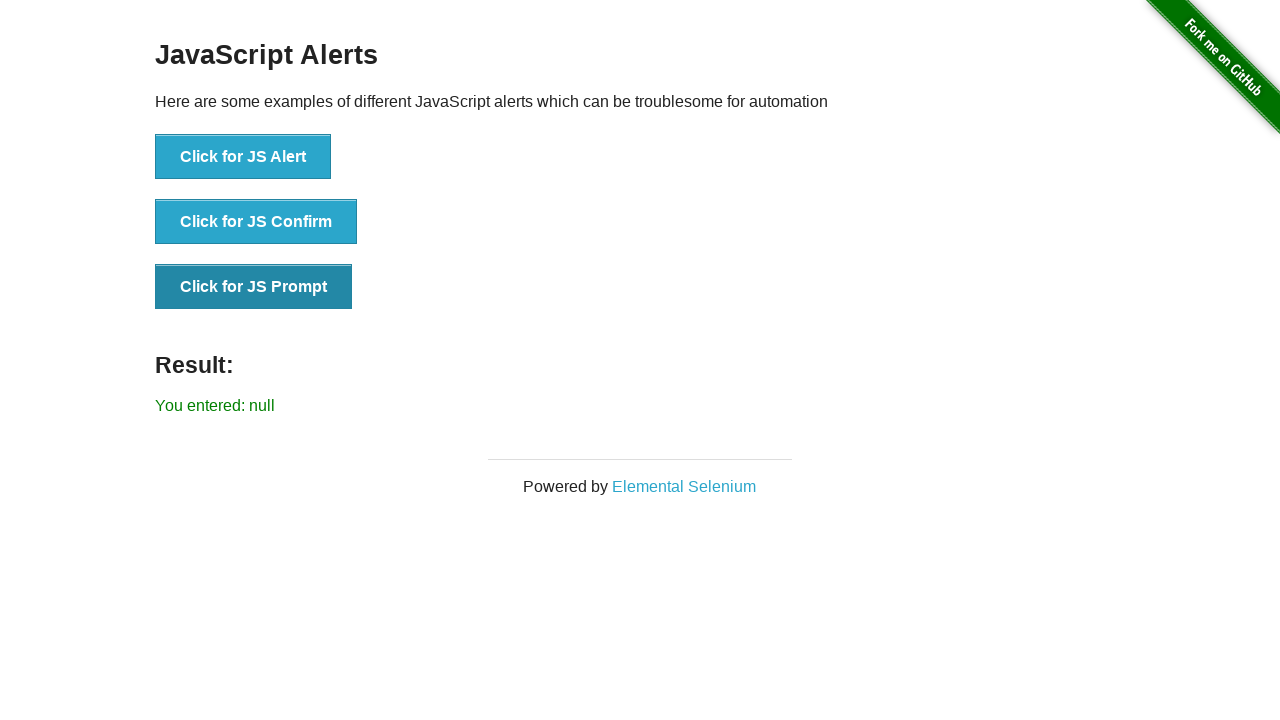

Registered one-time dialog handler to accept prompt with 'PRAMOD'
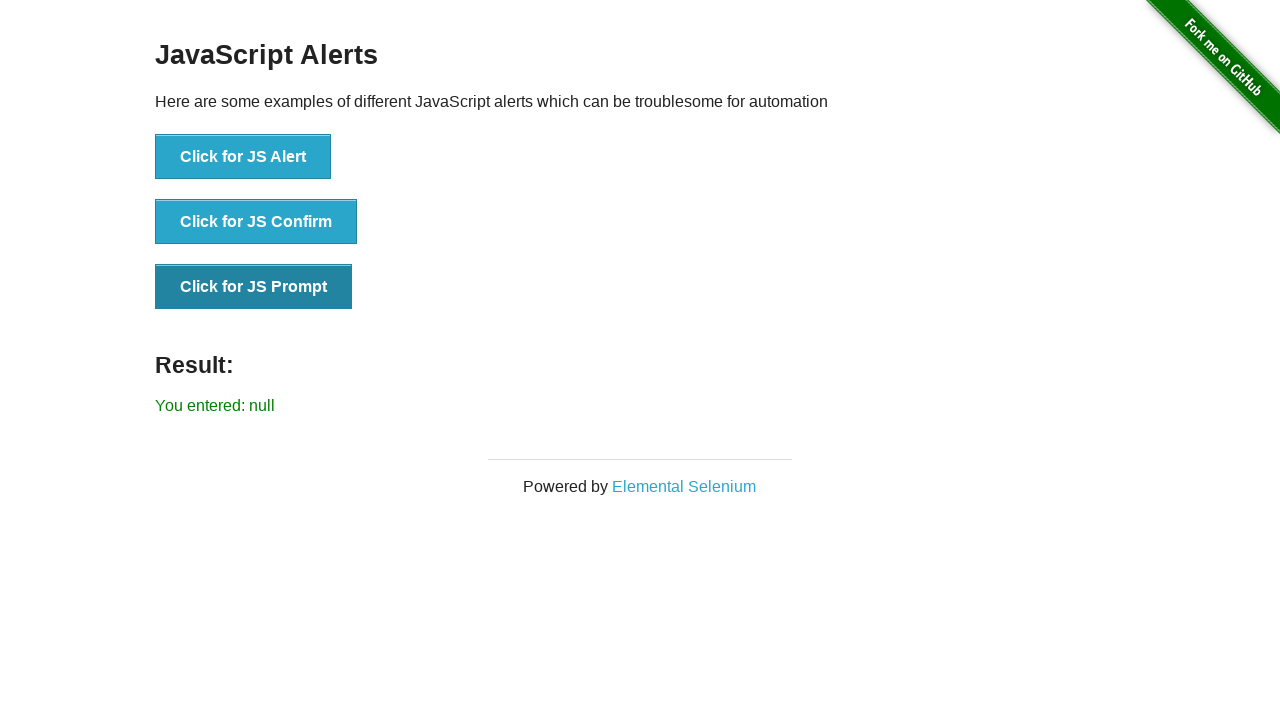

Clicked the JavaScript prompt button and entered text 'PRAMOD' at (254, 287) on button[onclick='jsPrompt()']
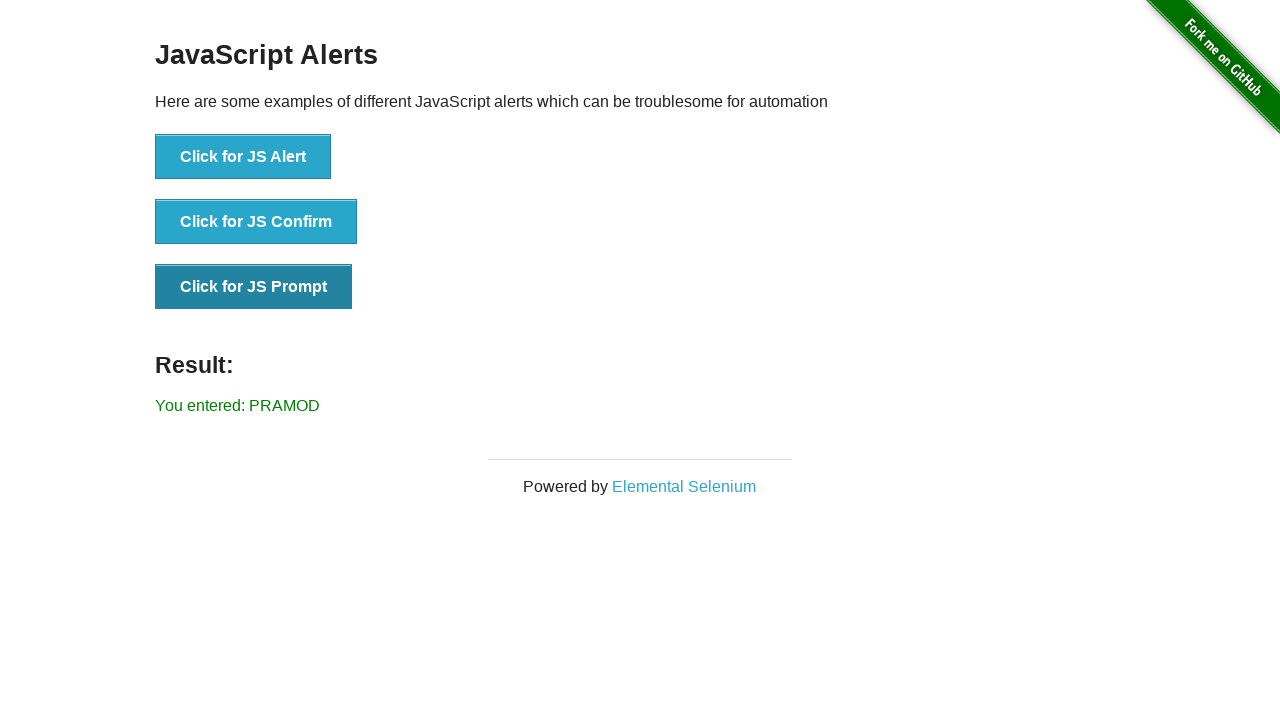

Result message element loaded
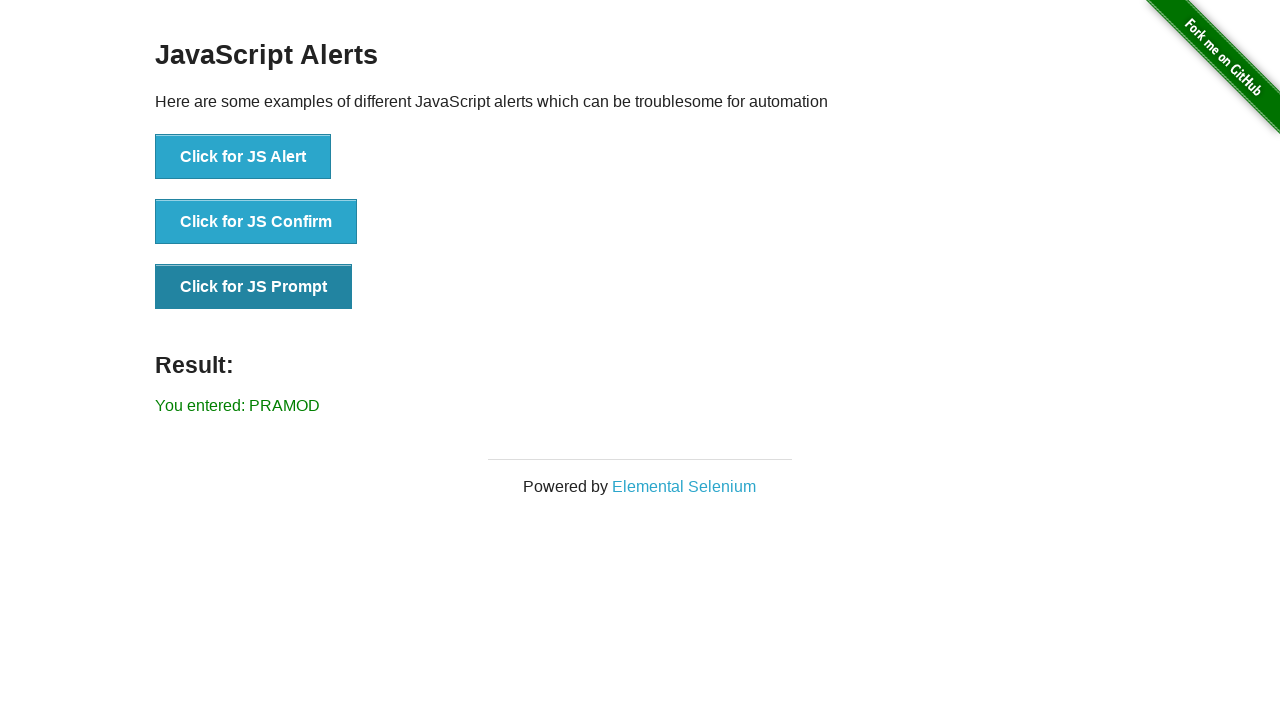

Retrieved result text: 'You entered: PRAMOD'
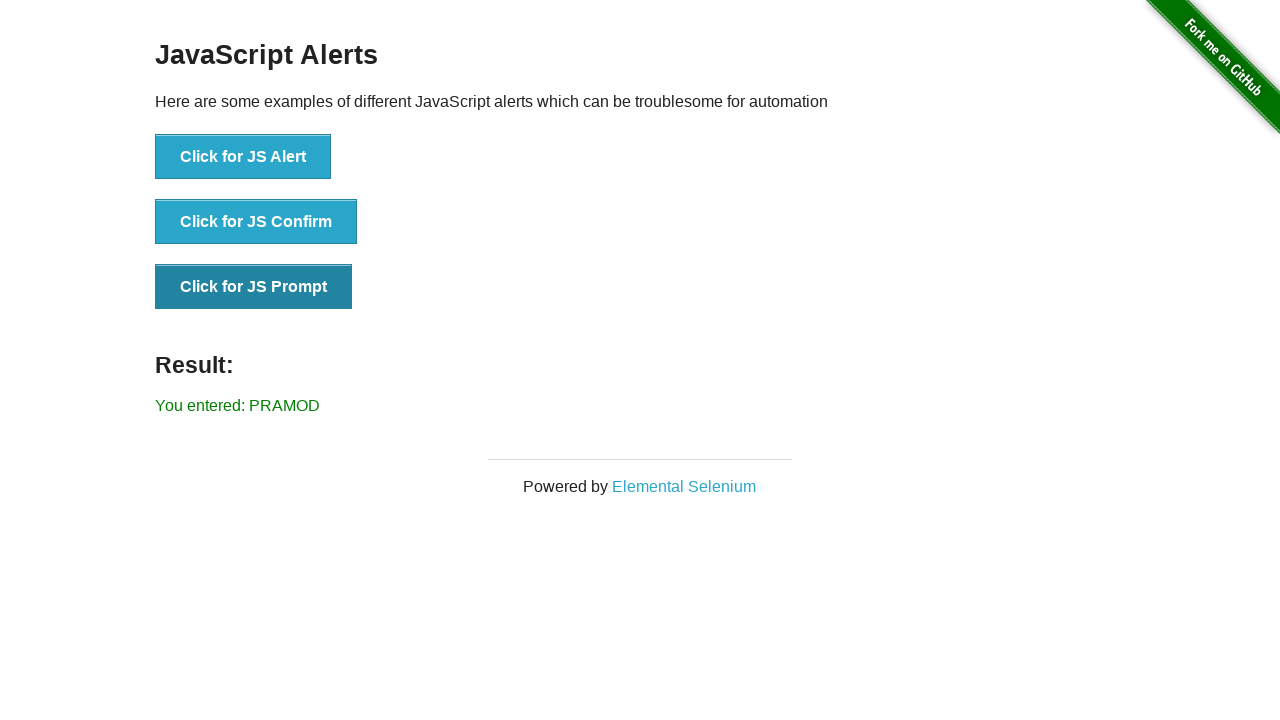

Verified result text matches expected value 'You entered: PRAMOD'
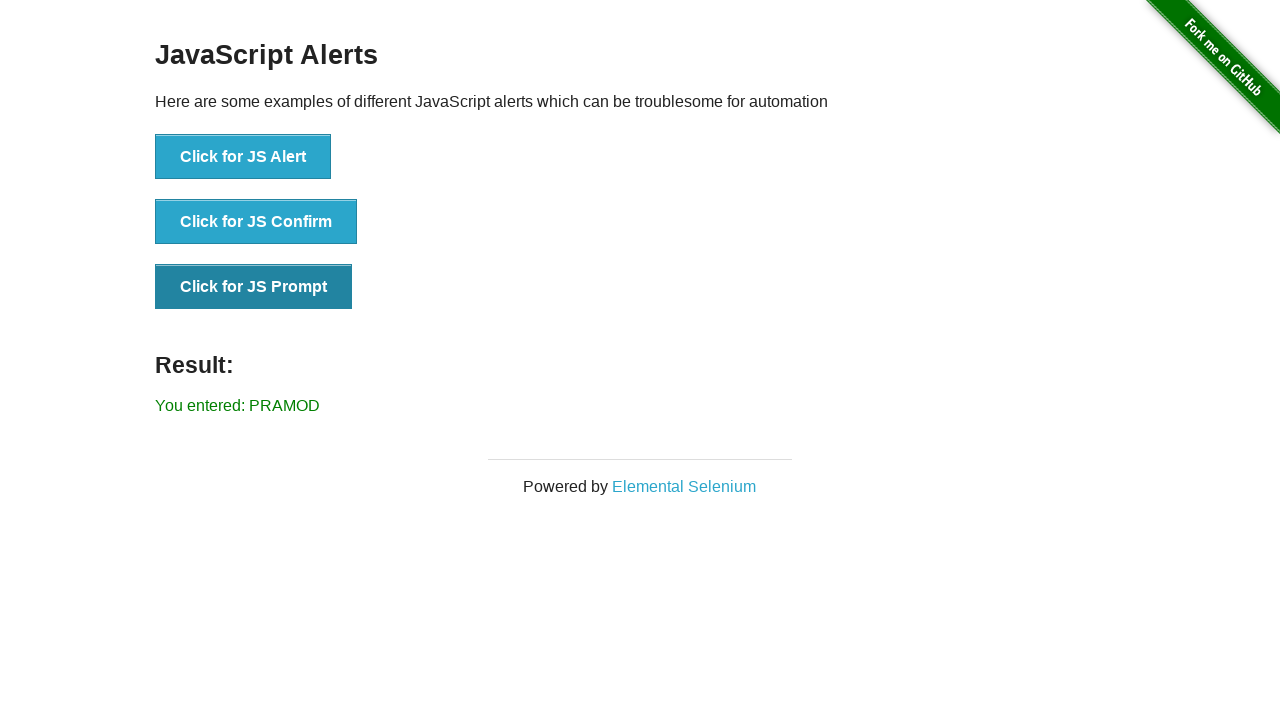

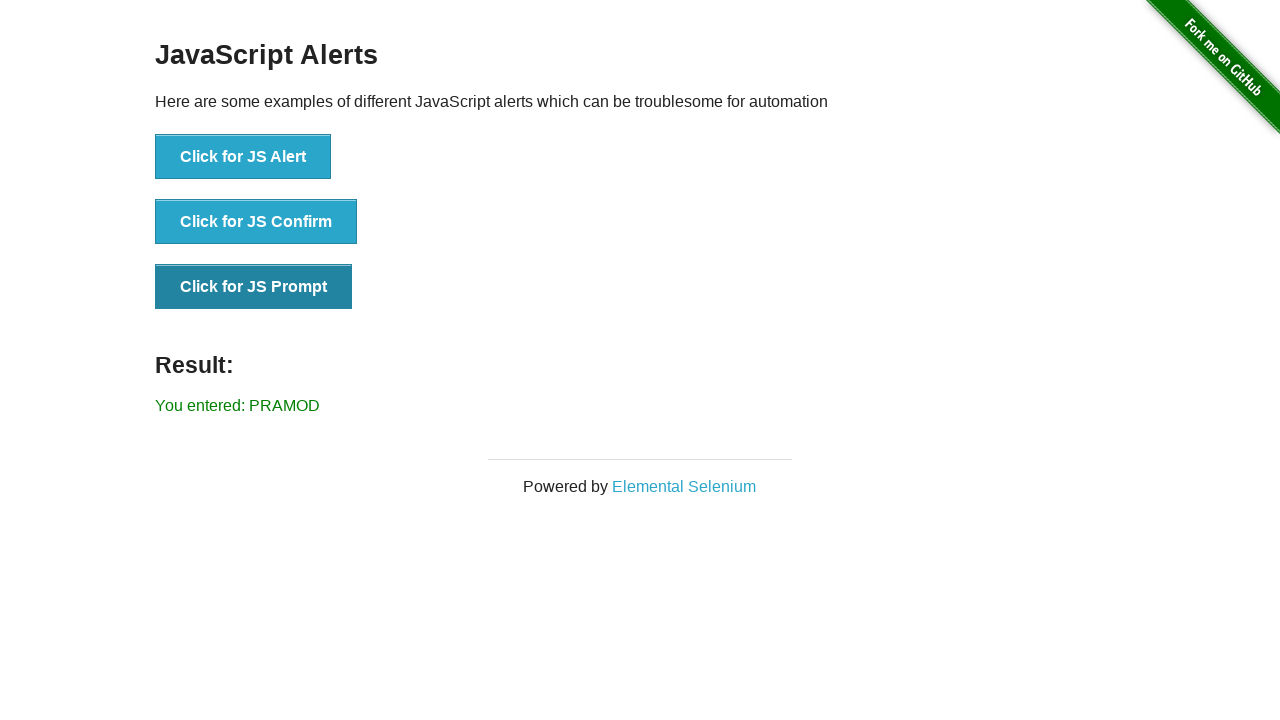